Tests dropdown selection by finding the dropdown element, iterating through options, and clicking on "Option 1" when found, then verifying the selection.

Starting URL: https://the-internet.herokuapp.com/dropdown

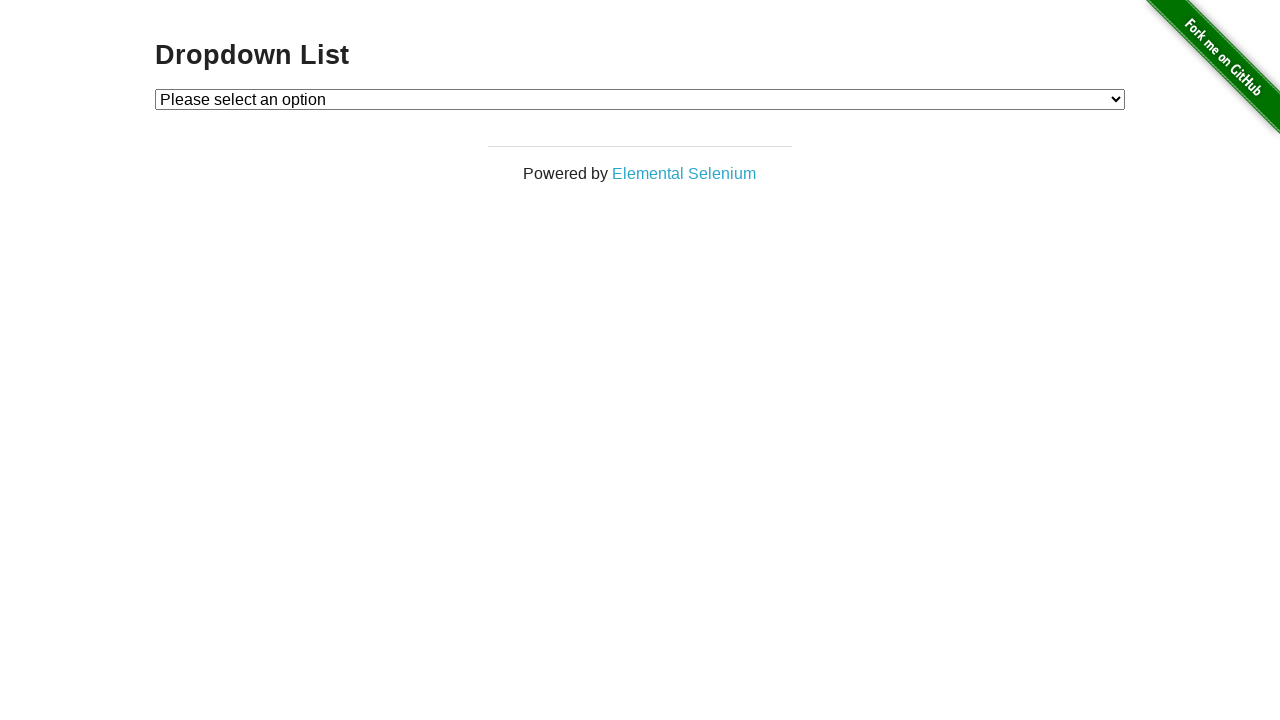

Waited for dropdown element to be visible
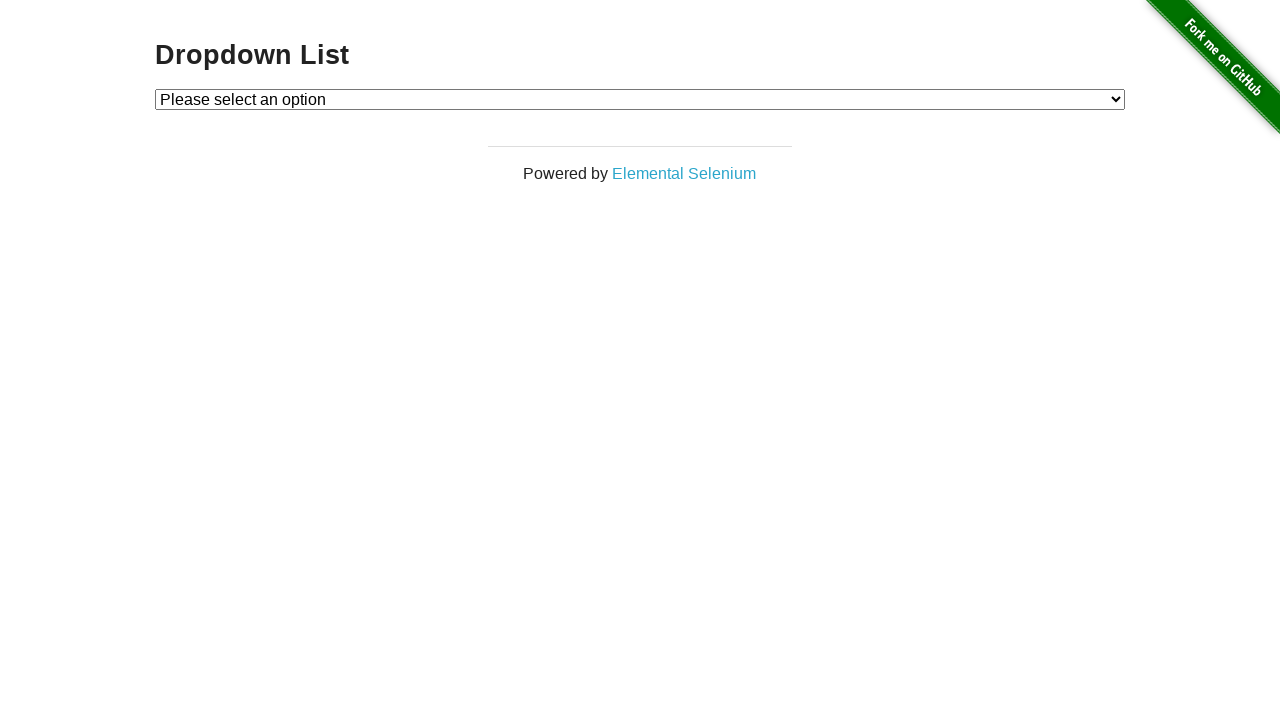

Located the dropdown element
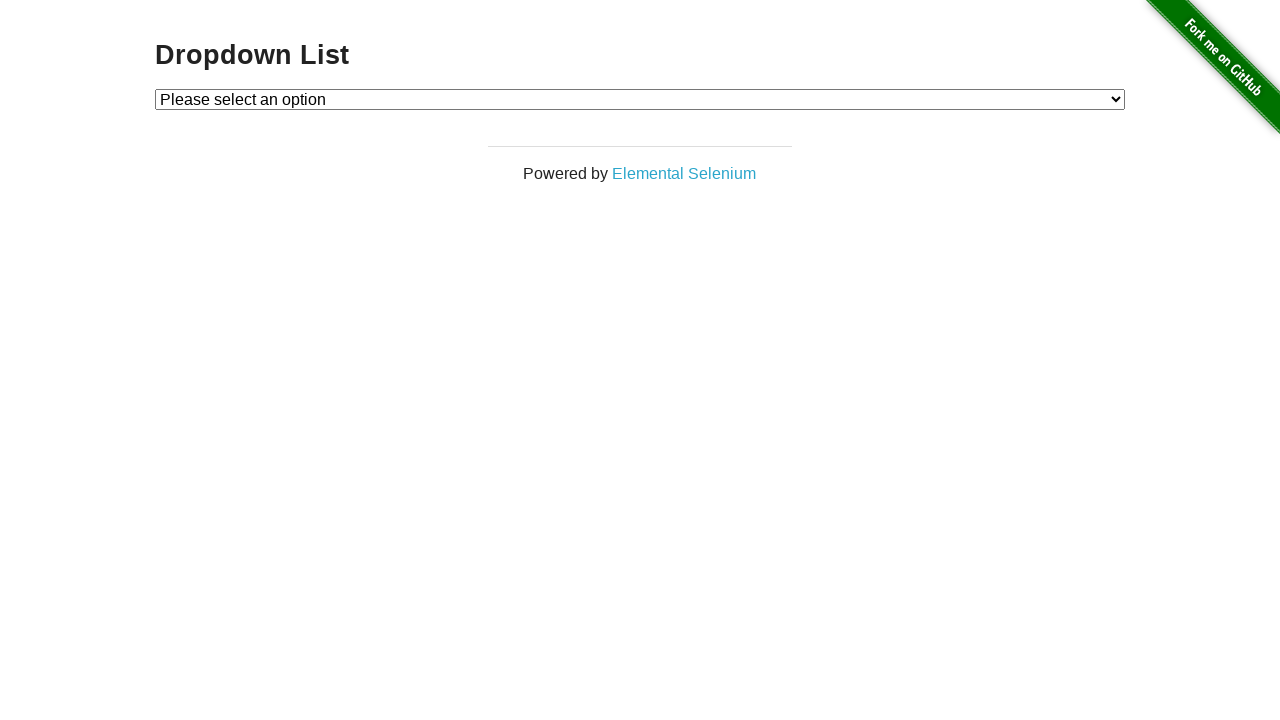

Selected 'Option 1' from the dropdown on #dropdown
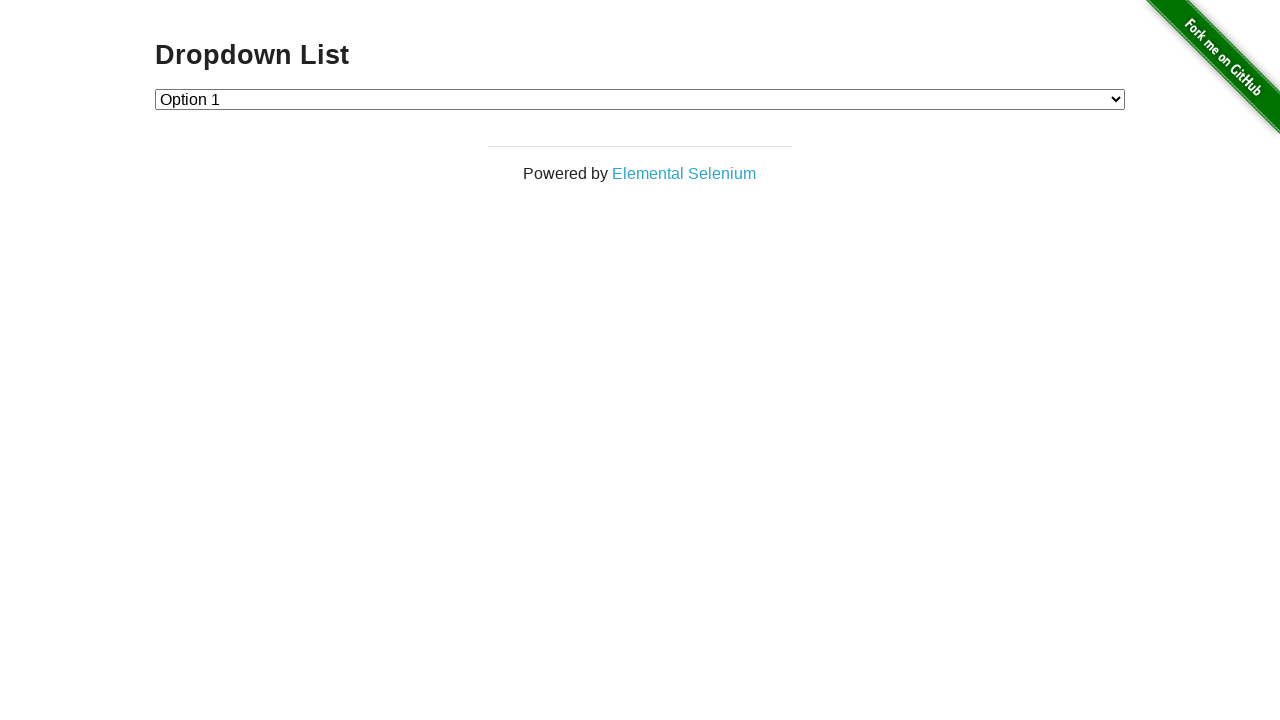

Retrieved selected dropdown value
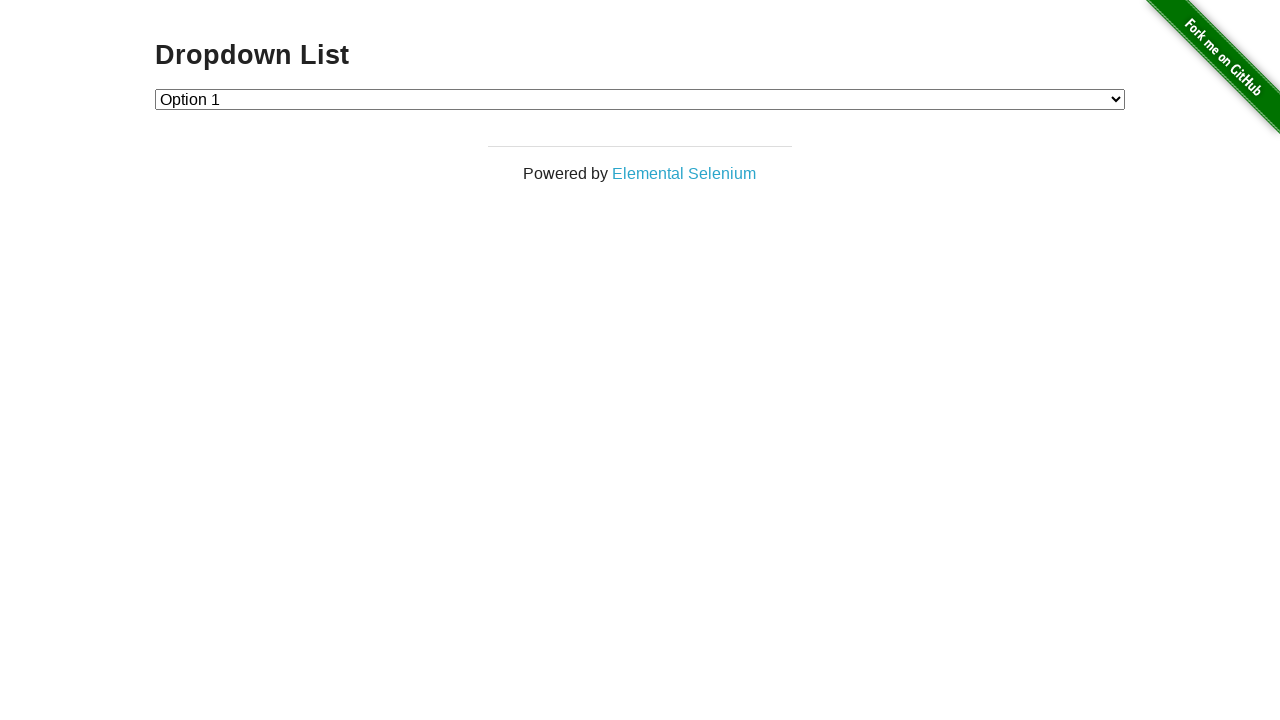

Verified that dropdown selection is 'Option 1' (value: '1')
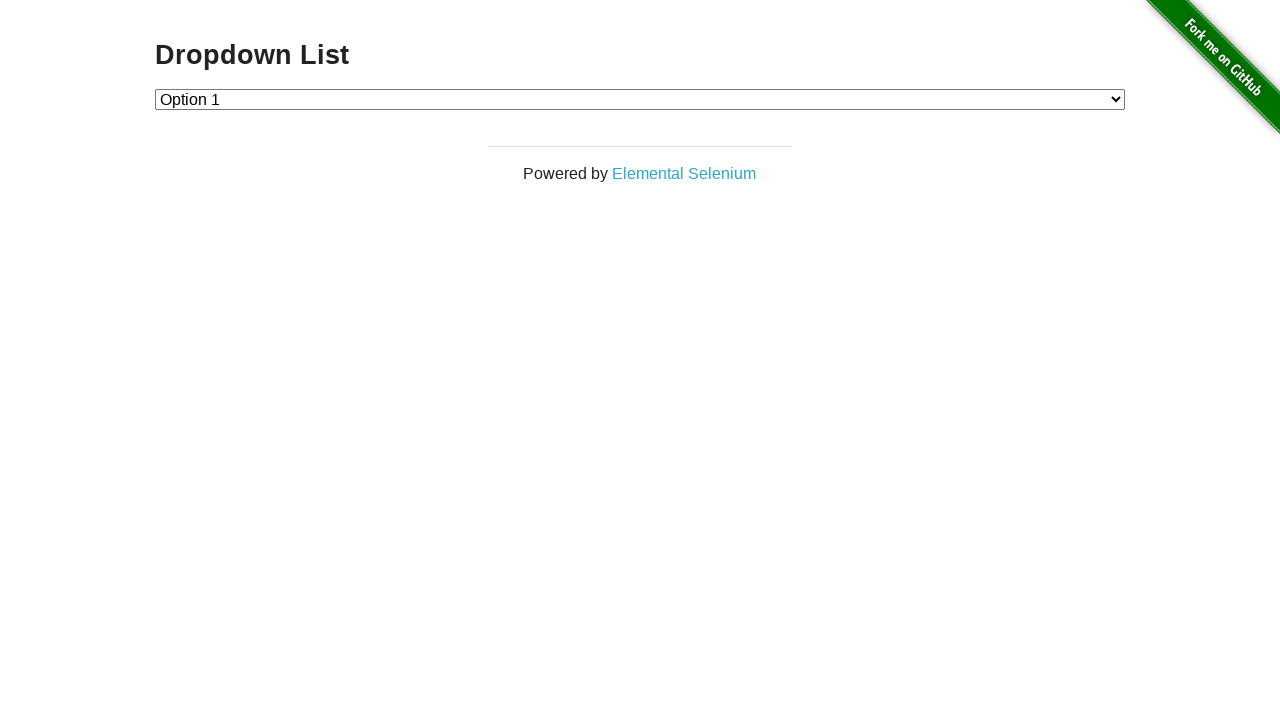

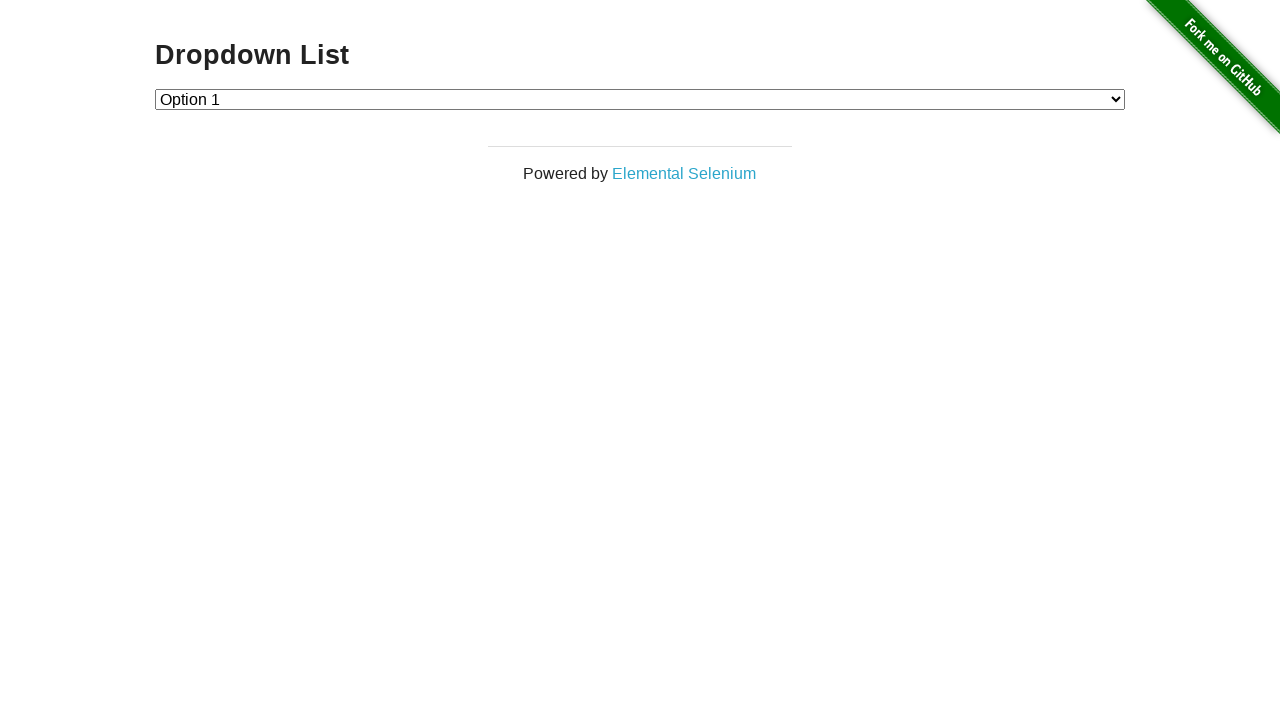